Tests scrolling functionality using JavaScript executor to scroll to different elements on a page with large content

Starting URL: https://practice.cydeo.com/large

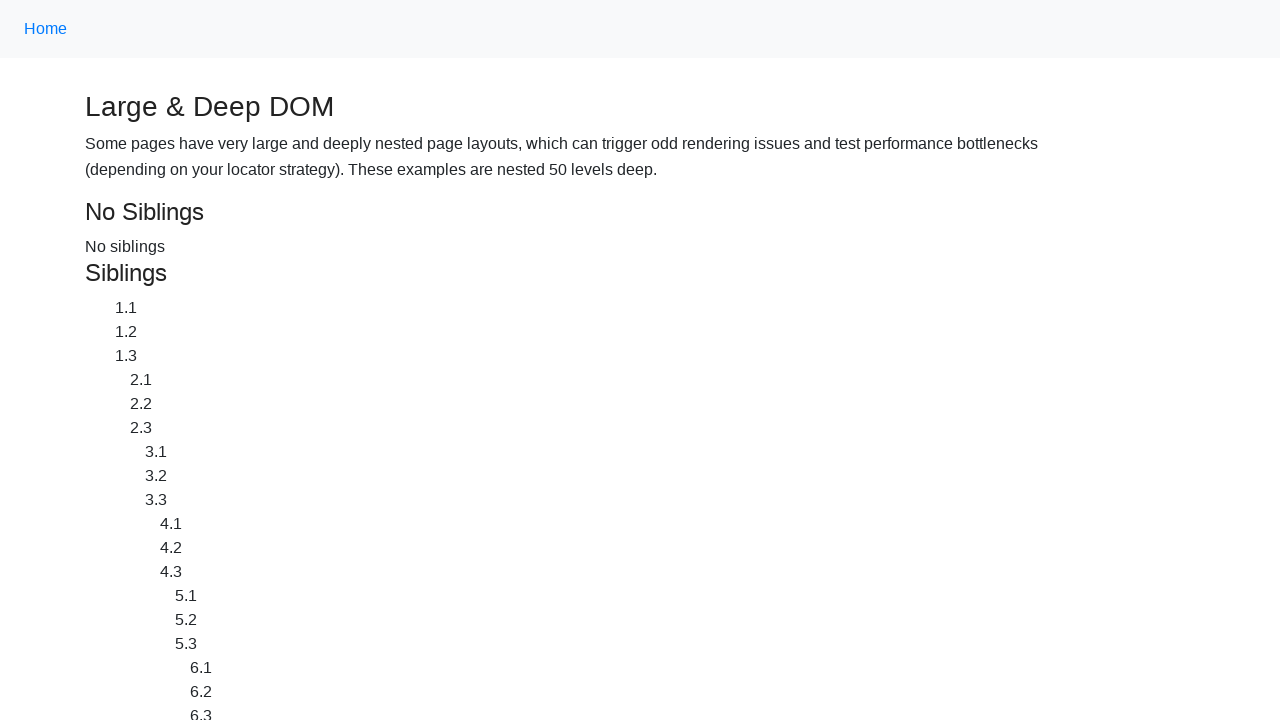

Located CYDEO link element
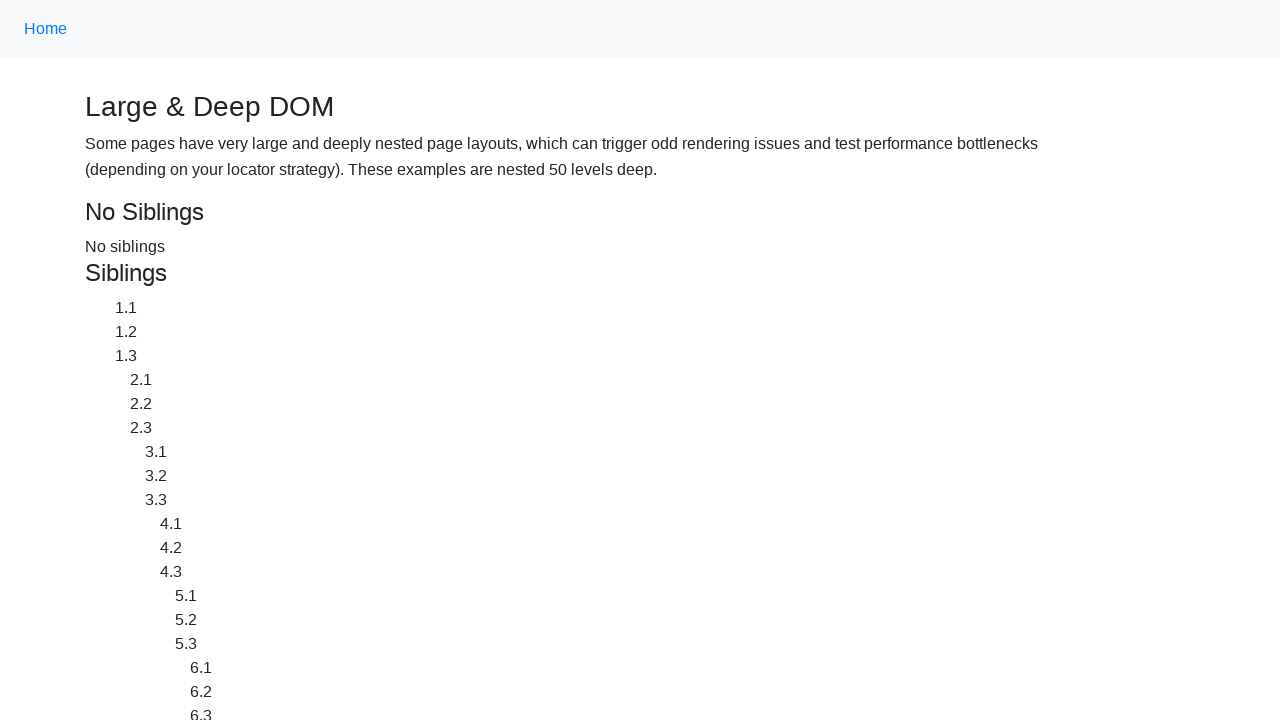

Located Home link element
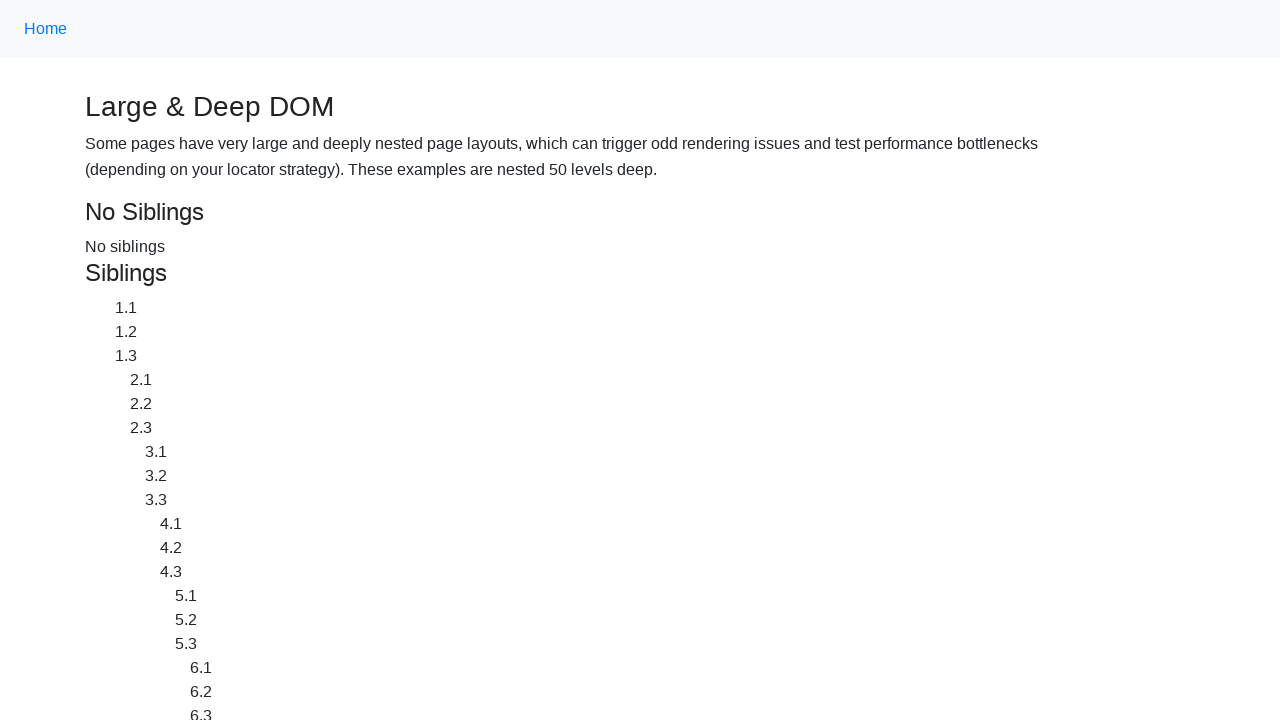

Scrolled down to CYDEO link using JavaScript executor
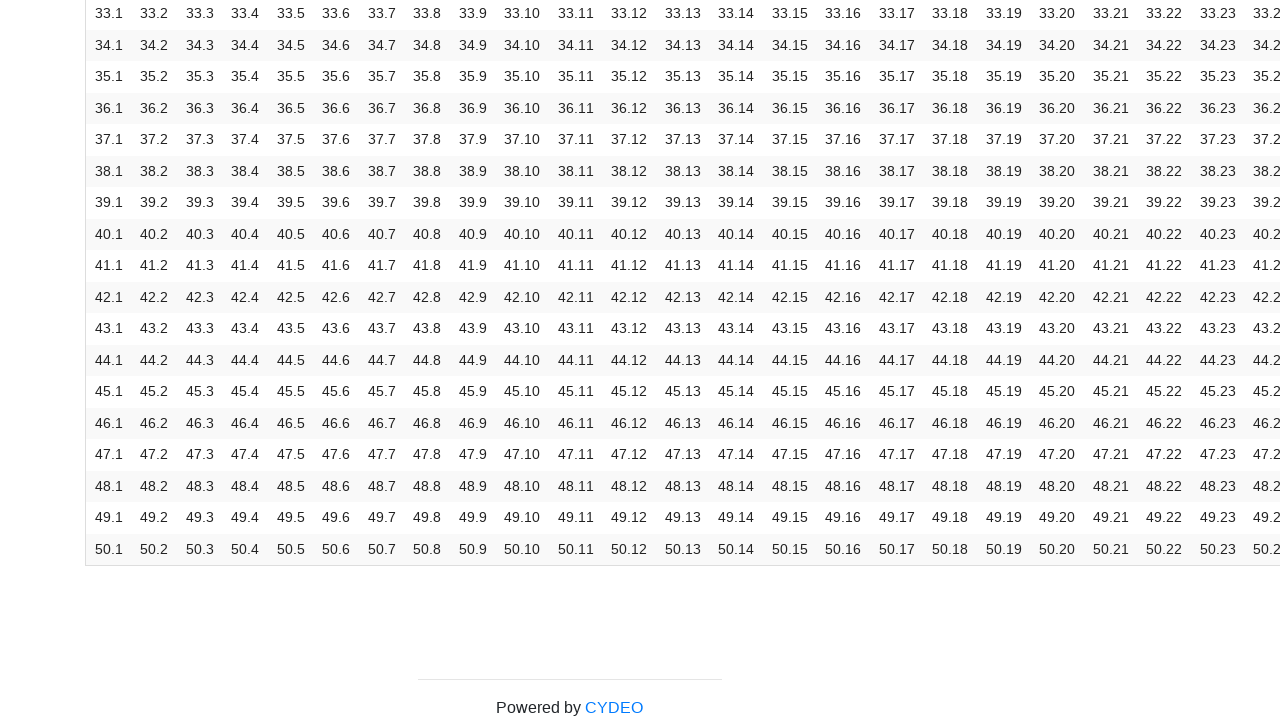

Scrolled up to Home link using JavaScript executor
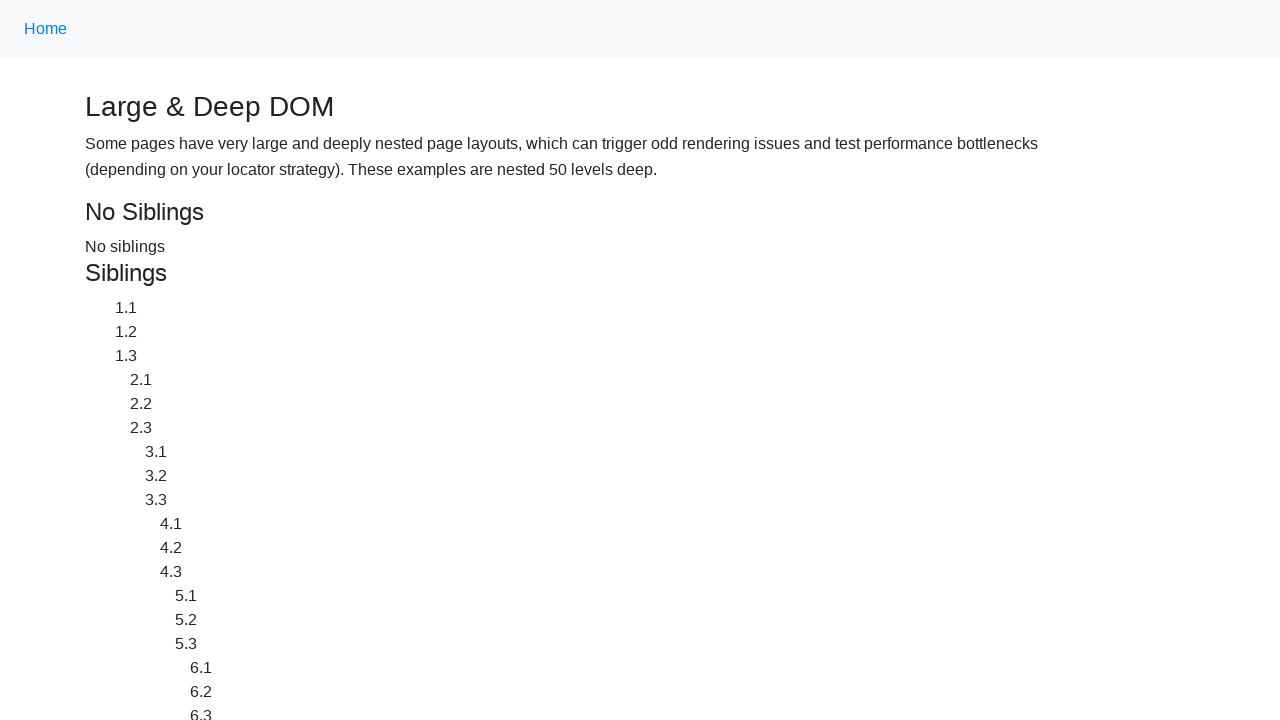

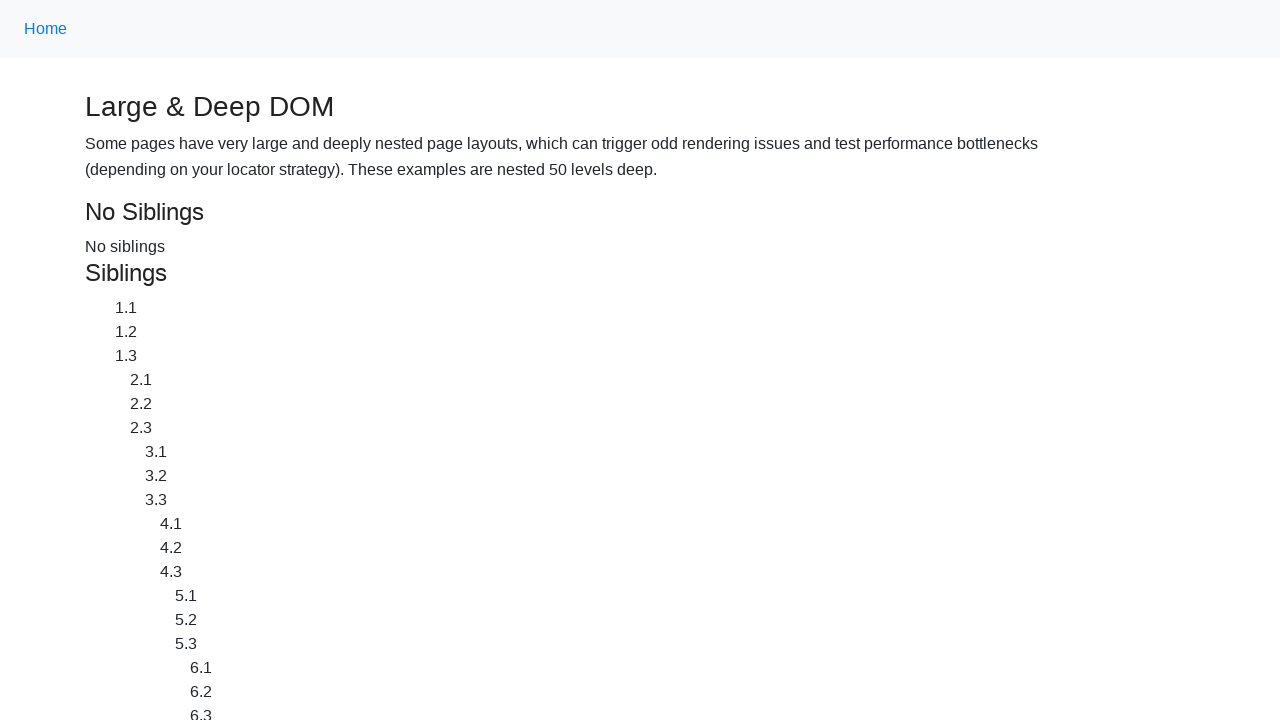